Tests a text box form by filling in user name, email, current address, and permanent address fields, then submitting the form and verifying the output.

Starting URL: https://demoqa.com/text-box

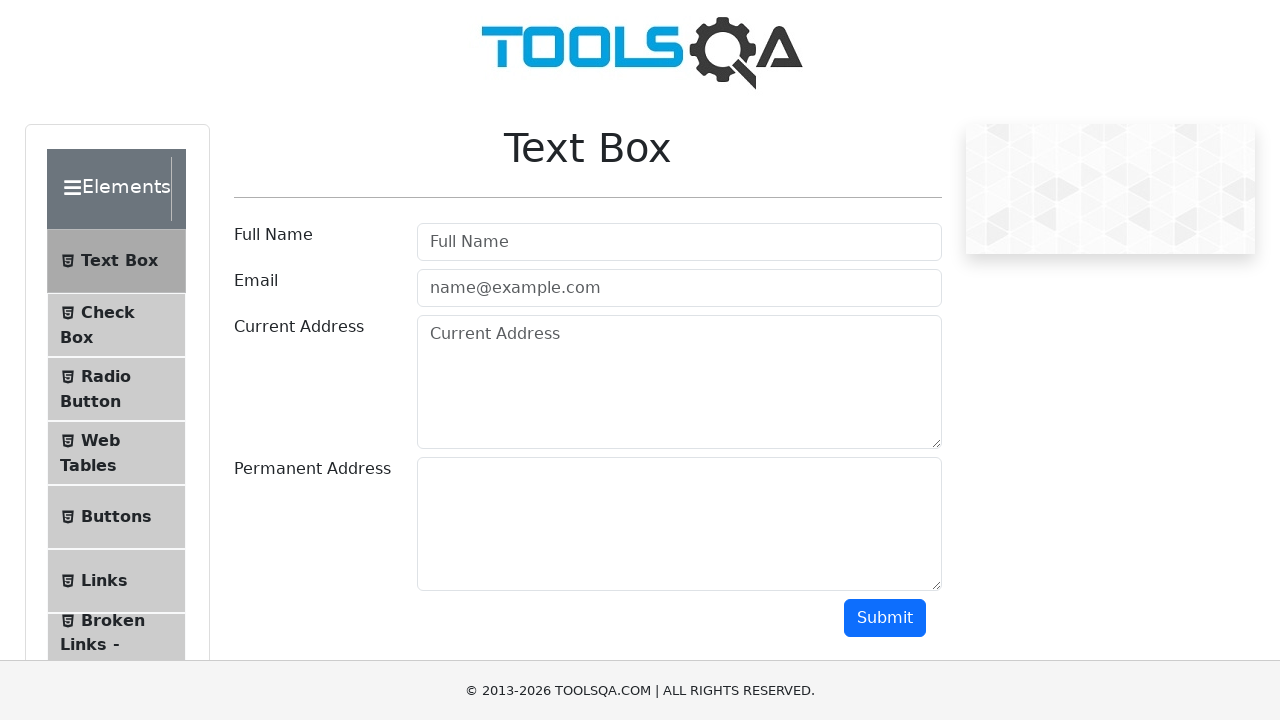

Filled in user name field with 'Marcus Johnson' on input#userName
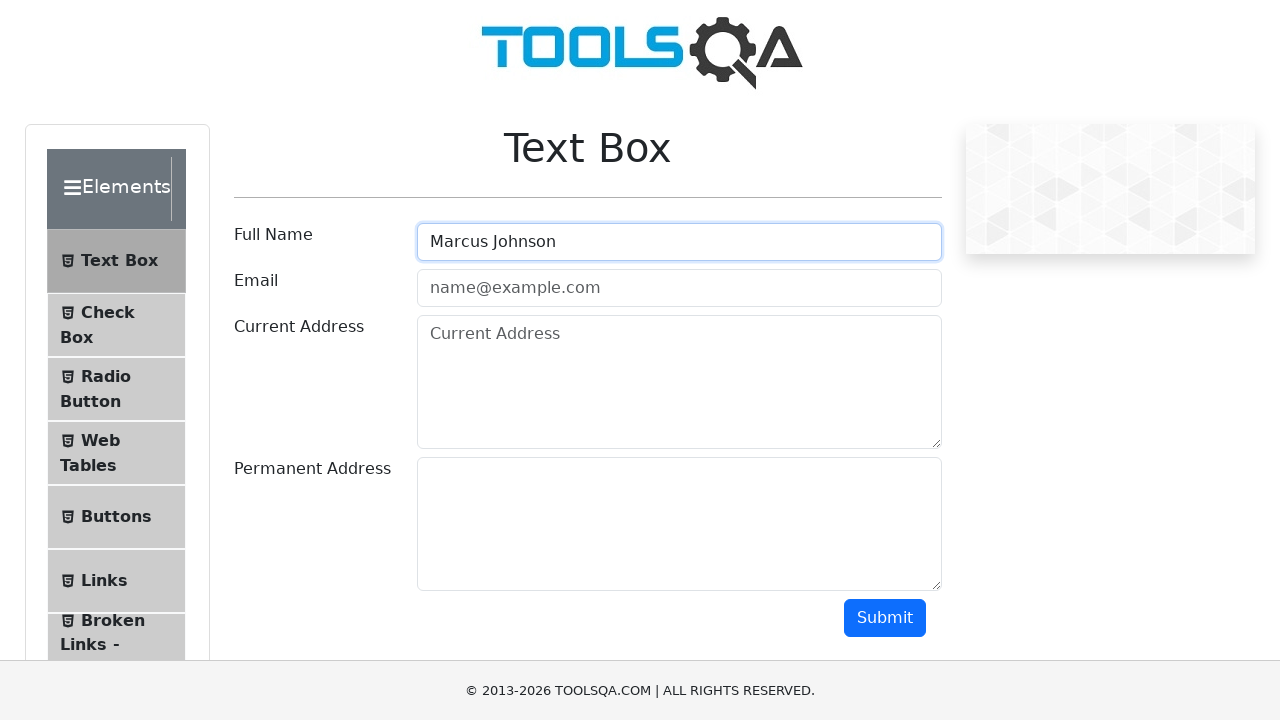

Filled in email field with 'marcus.johnson@email.com' on input#userEmail
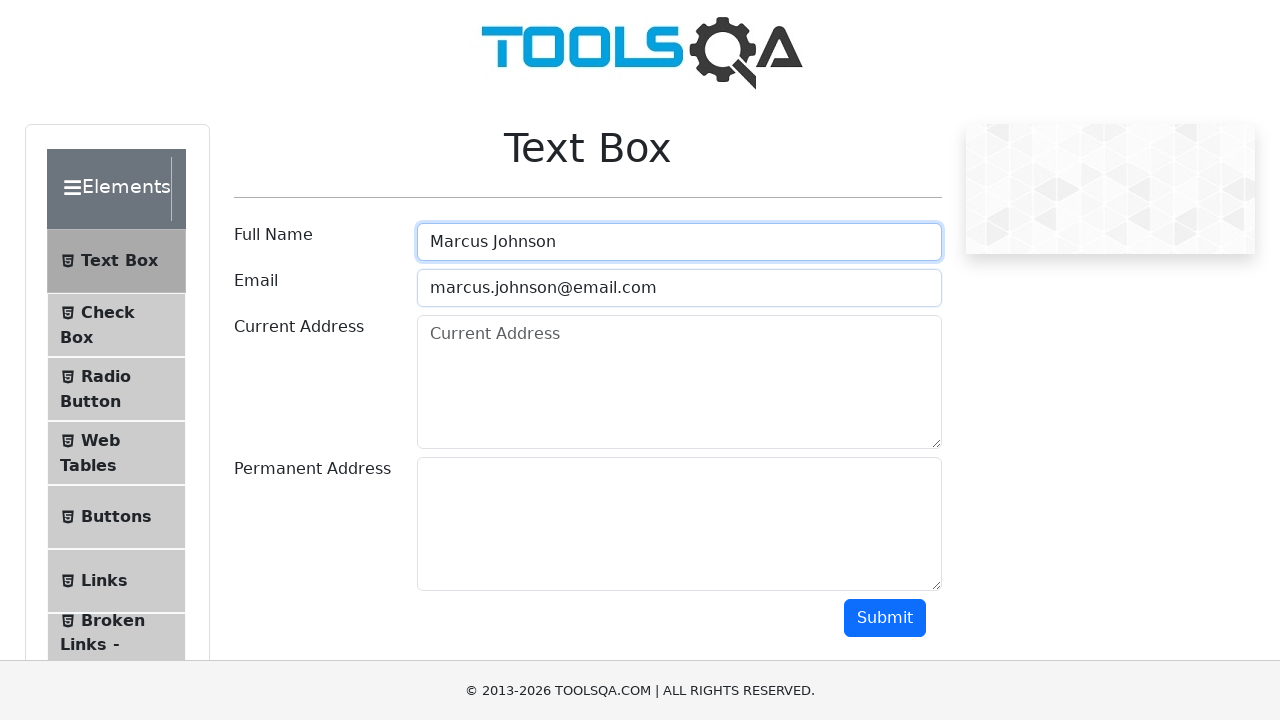

Filled in current address field with '123 Oak Street, Springfield' on textarea#currentAddress
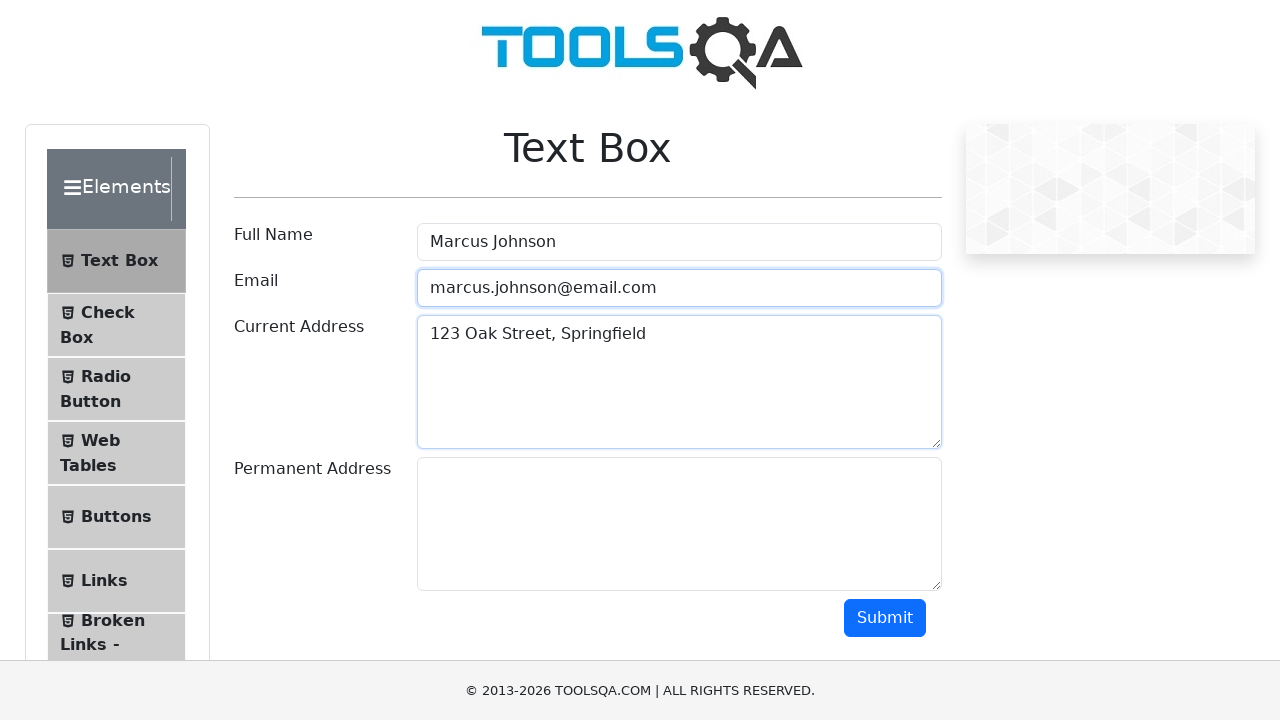

Filled in permanent address field with '456 Maple Avenue, Riverside' on textarea#permanentAddress
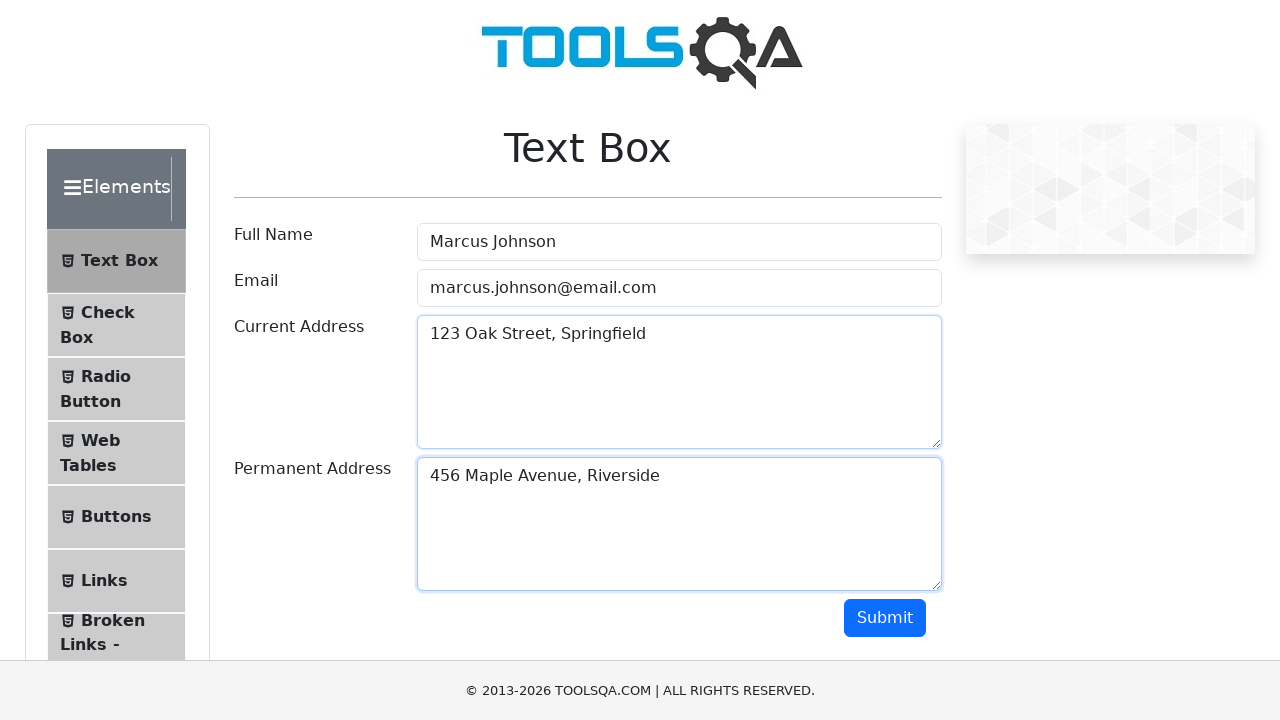

Clicked the submit button at (885, 618) on #submit
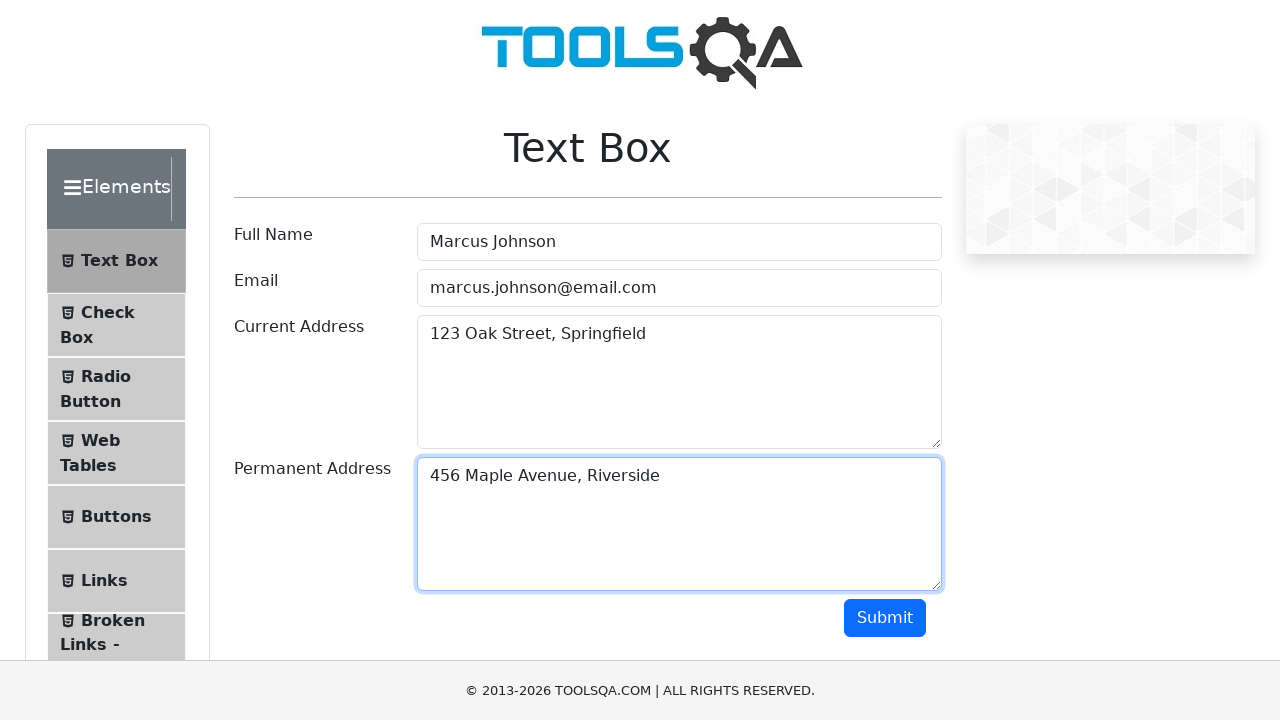

Form output section loaded successfully
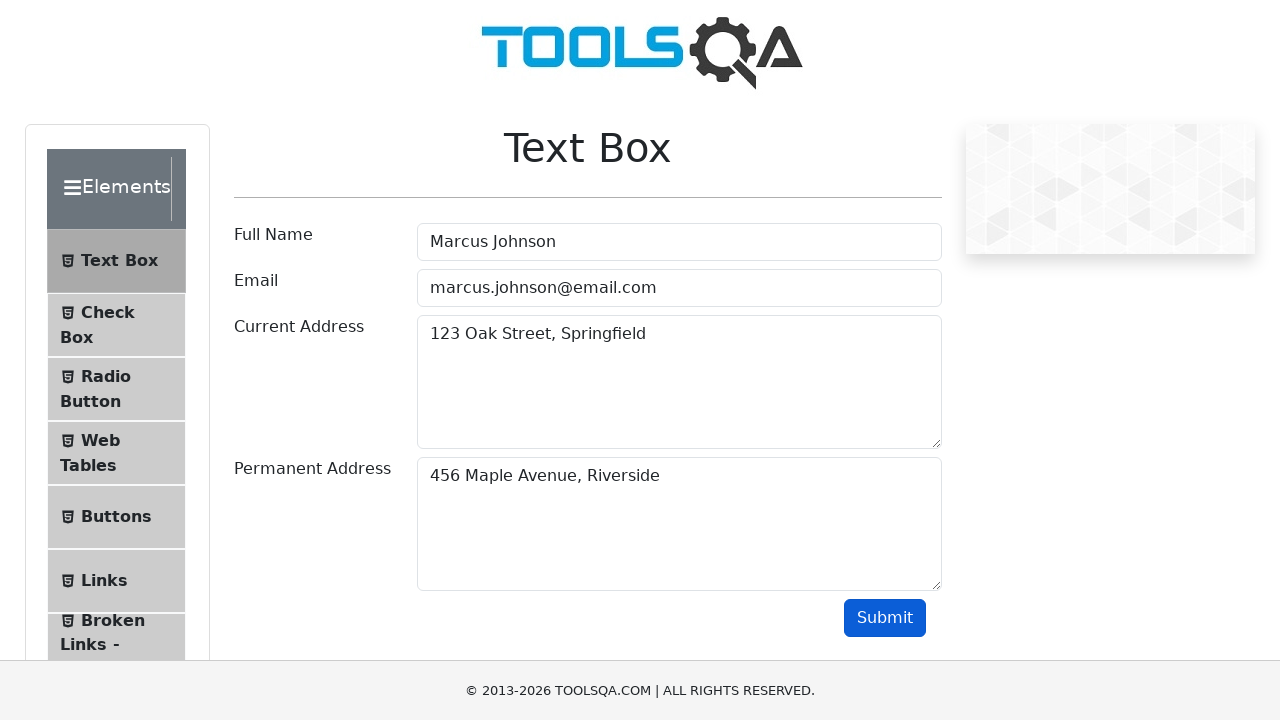

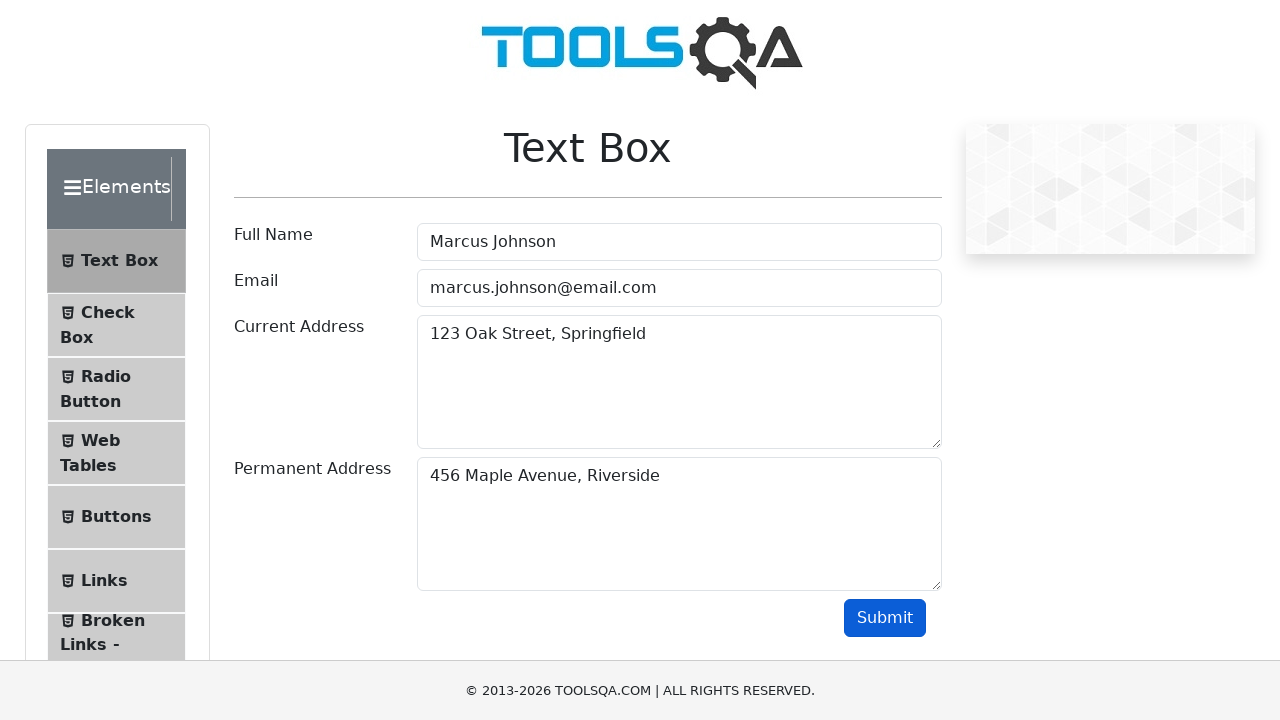